Navigates to the Speakers category page on Advantage Online Shopping website

Starting URL: https://advantageonlineshopping.com/#/category/Speakers/4

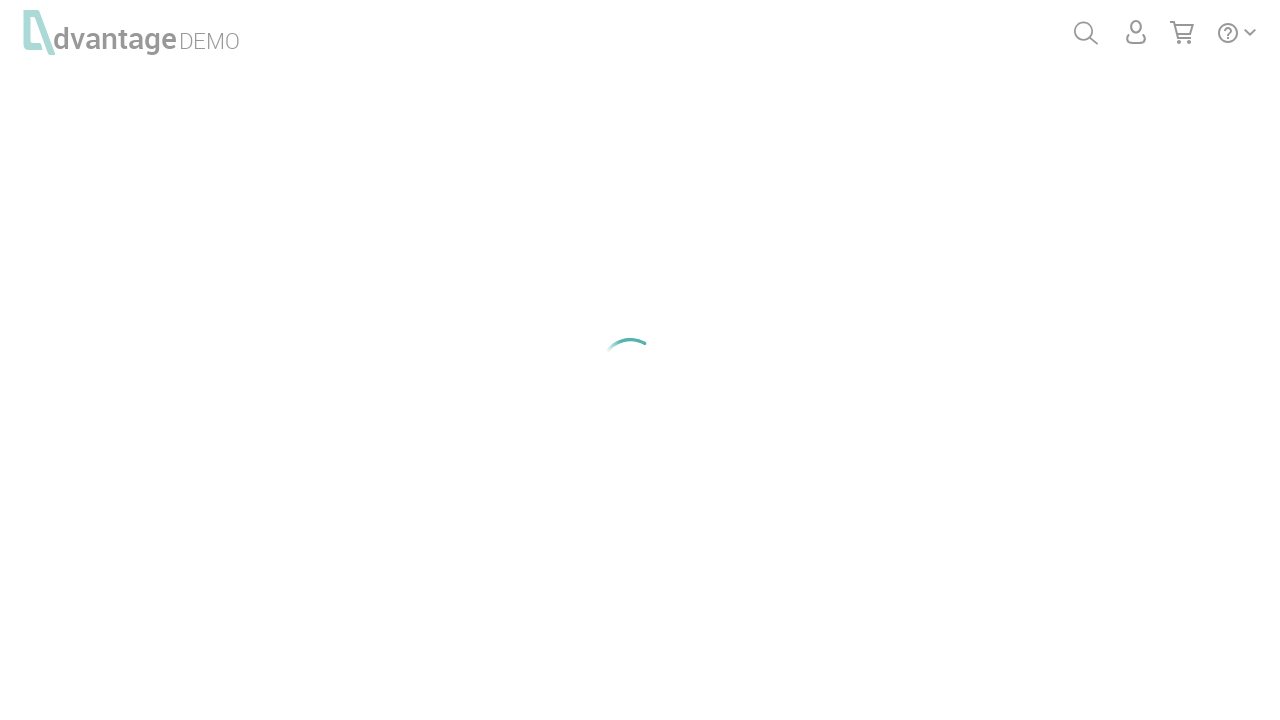

Waited for page DOM content to load on Speakers category page
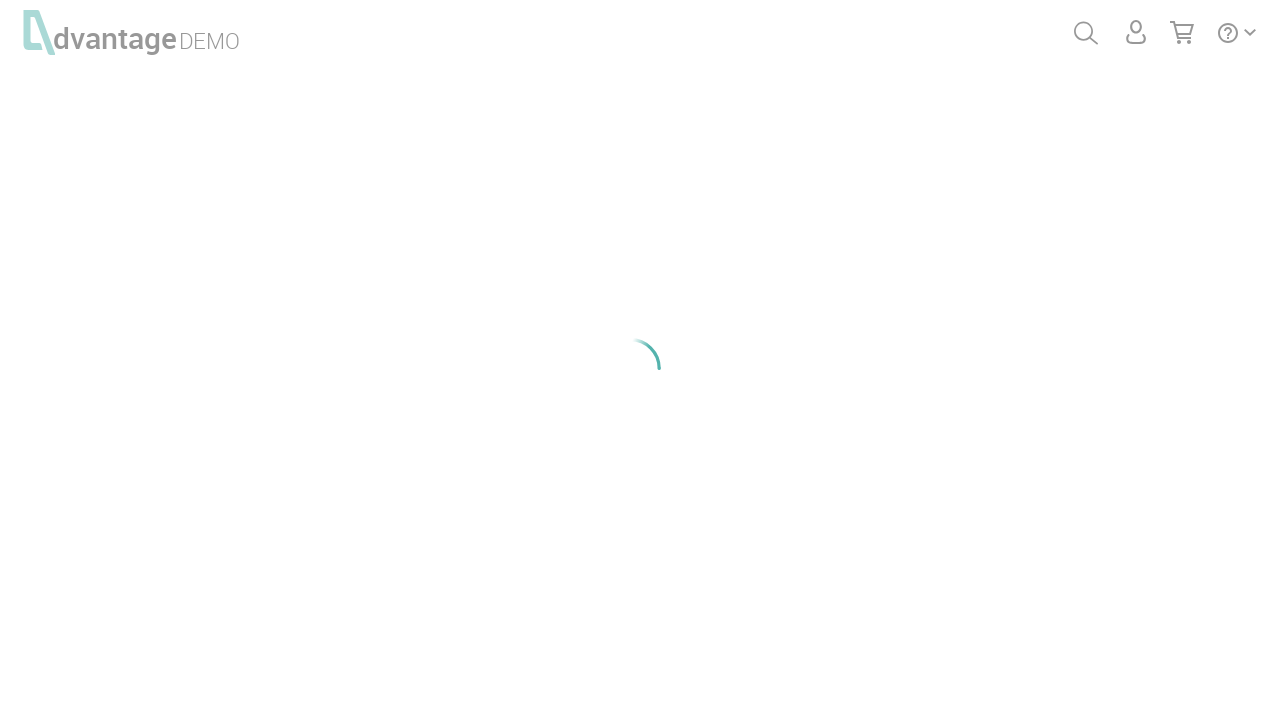

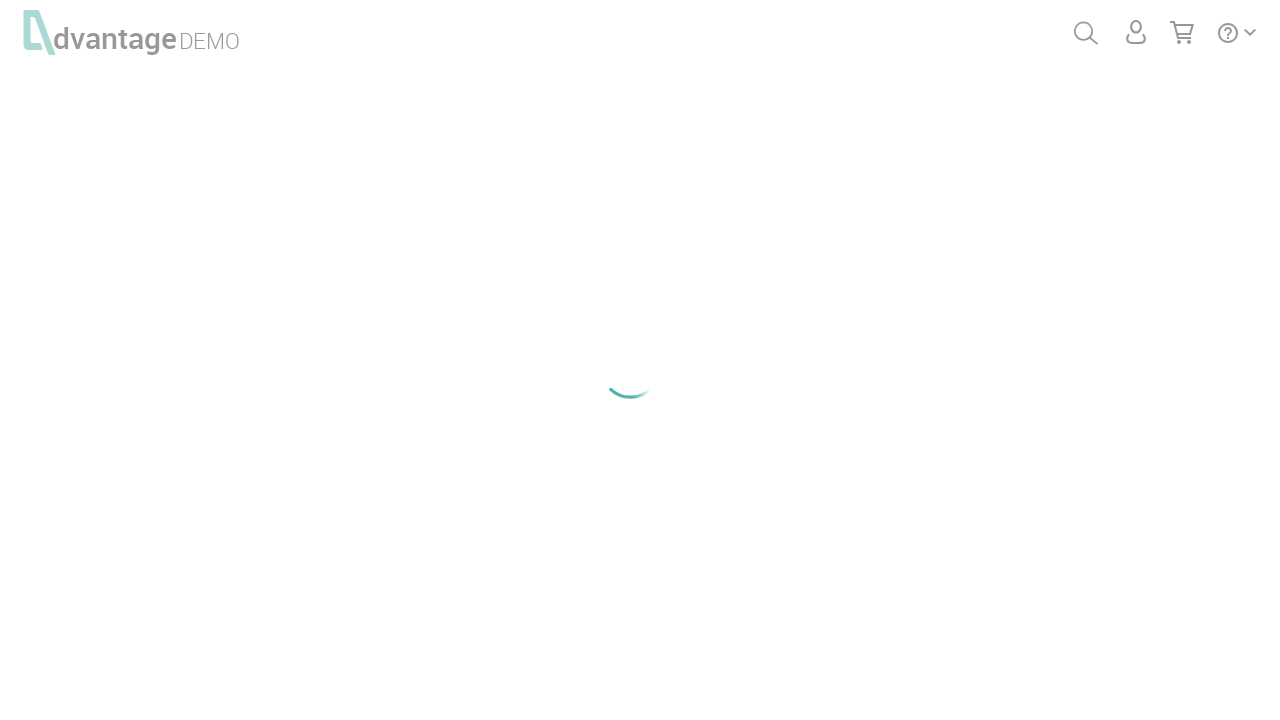